Tests JavaScript alert handling by clicking a button that triggers a JS alert, verifying the alert text, accepting the alert, and confirming the result message displays on the page.

Starting URL: https://the-internet.herokuapp.com/javascript_alerts

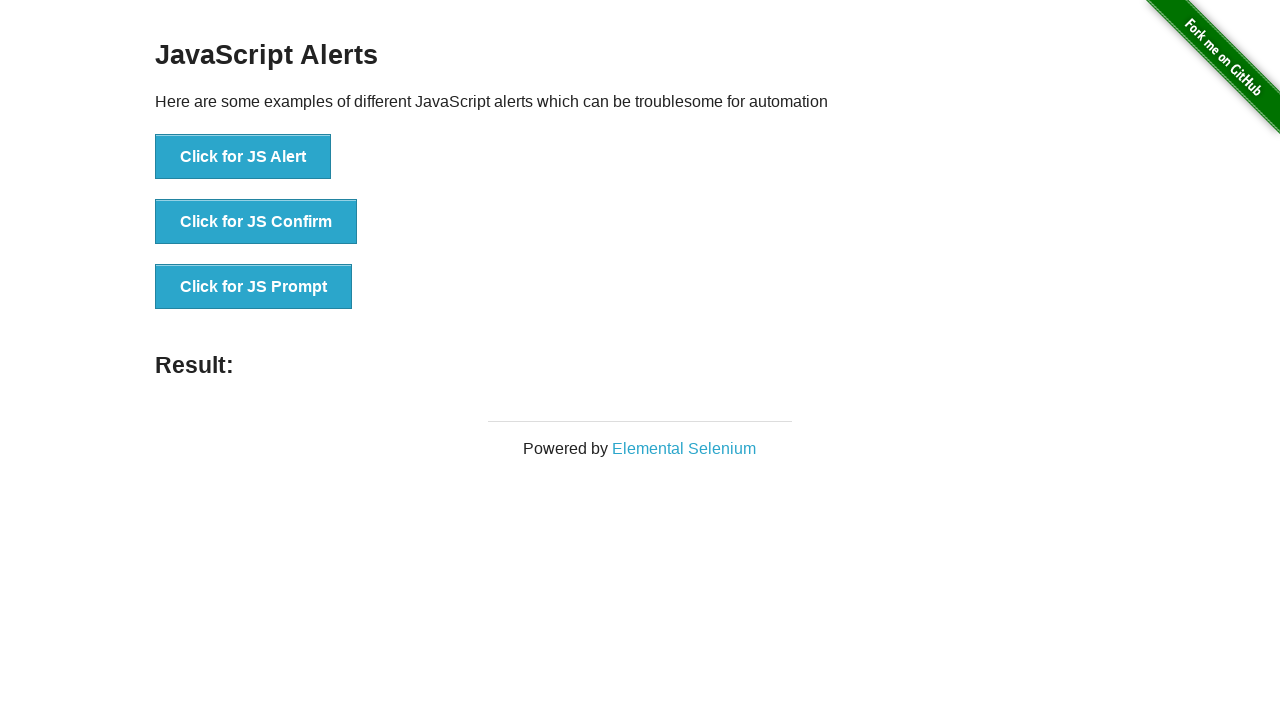

Set up dialog handler to capture and accept JavaScript alerts
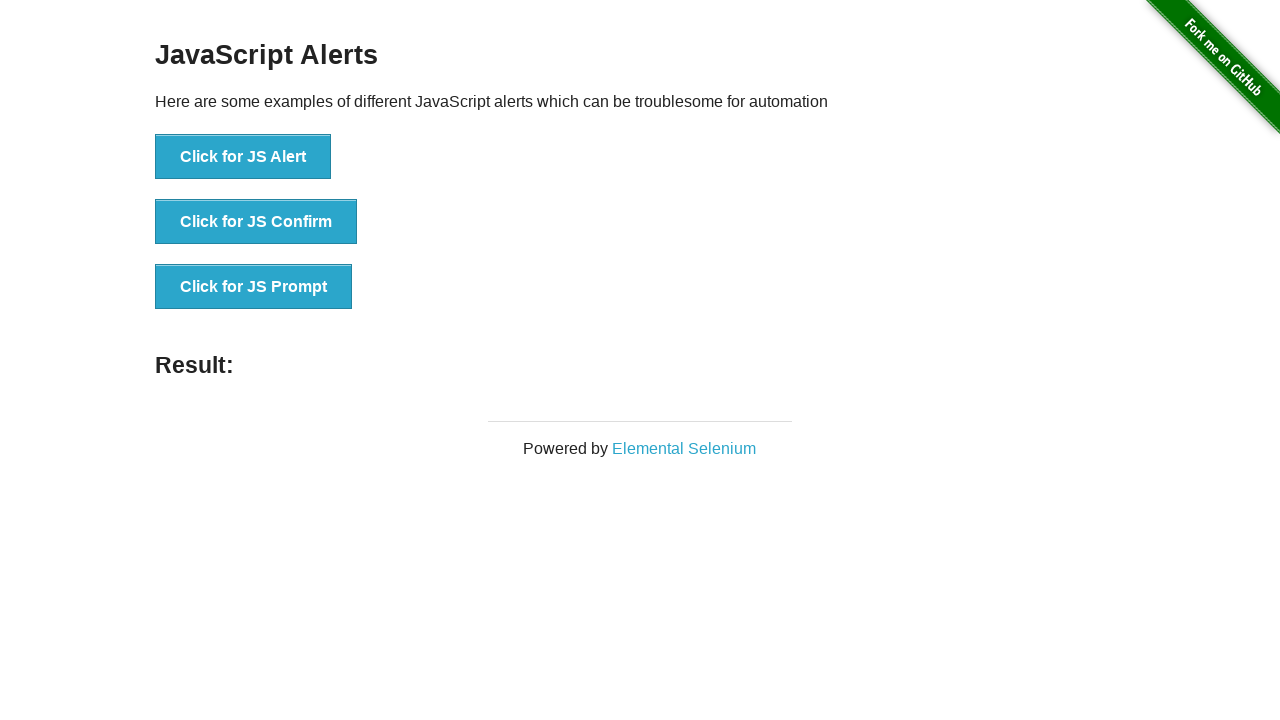

Clicked button to trigger JavaScript alert at (243, 157) on #content > div > ul > li:nth-child(1) > button
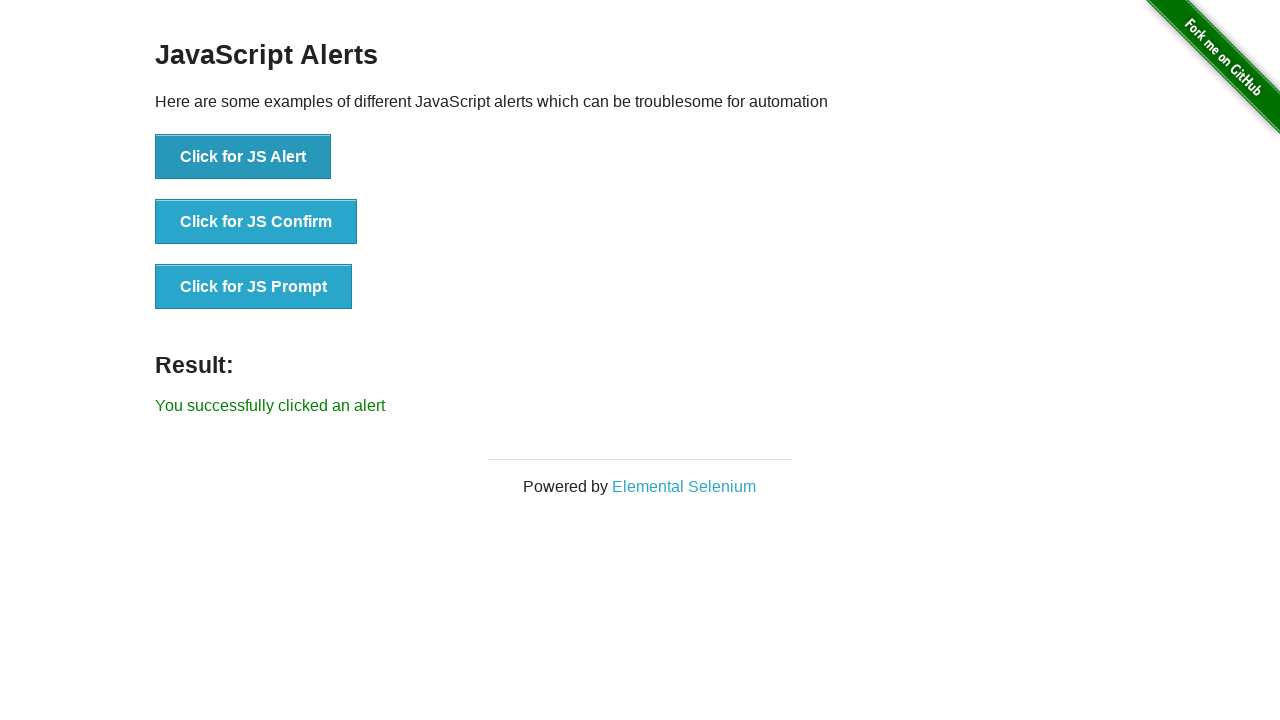

Alert was handled and result message appeared on page
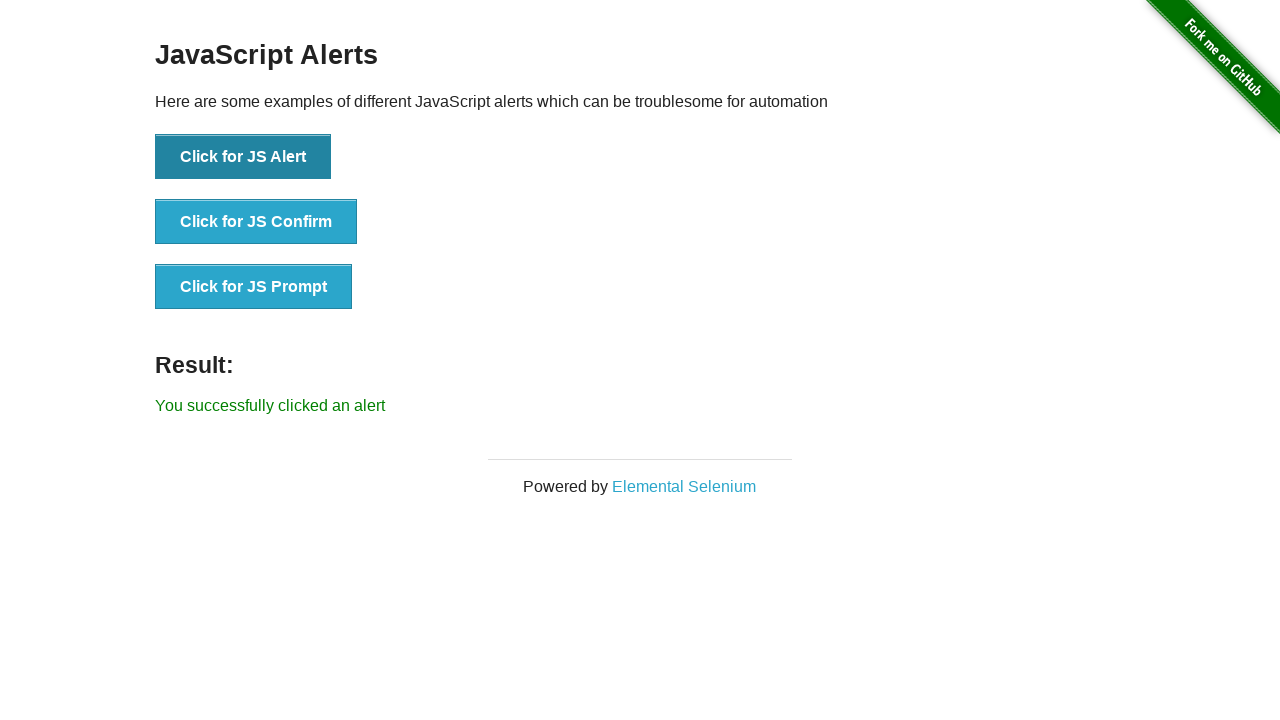

Verified result element is visible and contains success message
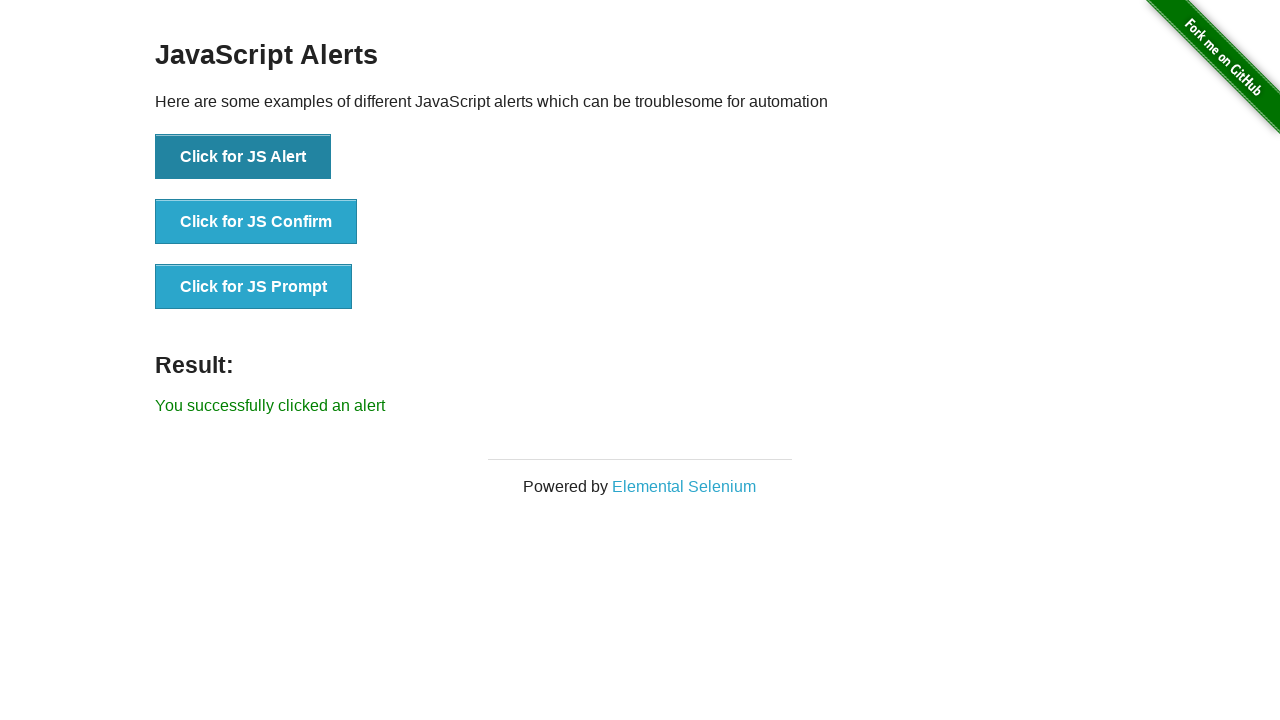

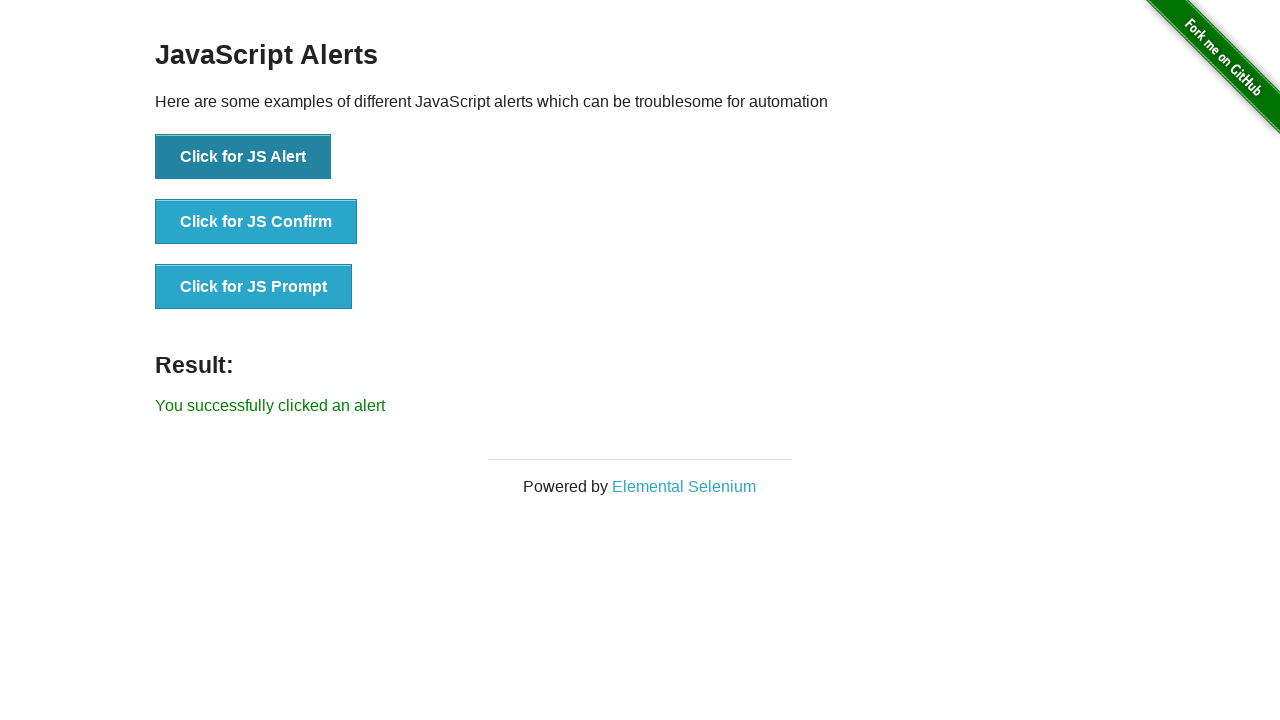